Tests registration form validation with invalid email format by entering non-email text in email fields

Starting URL: https://alada.vn/tai-khoan/dang-ky.html

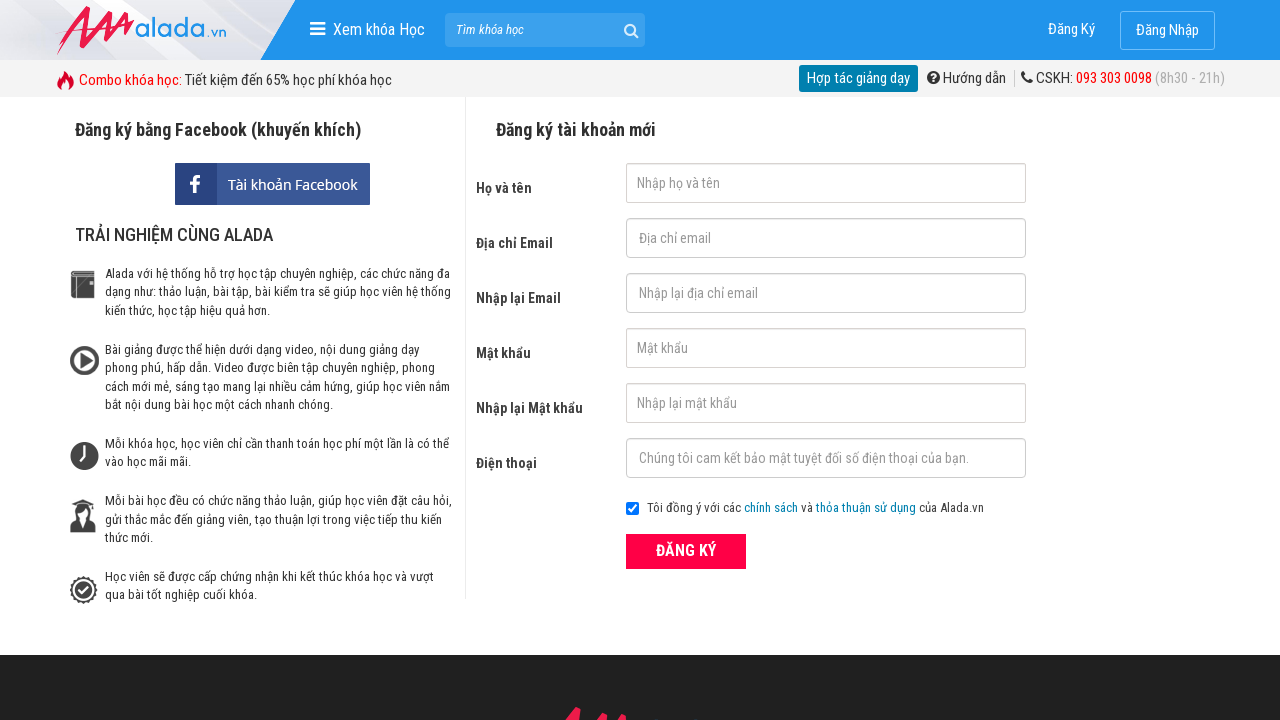

Cleared first name field on input#txtFirstname
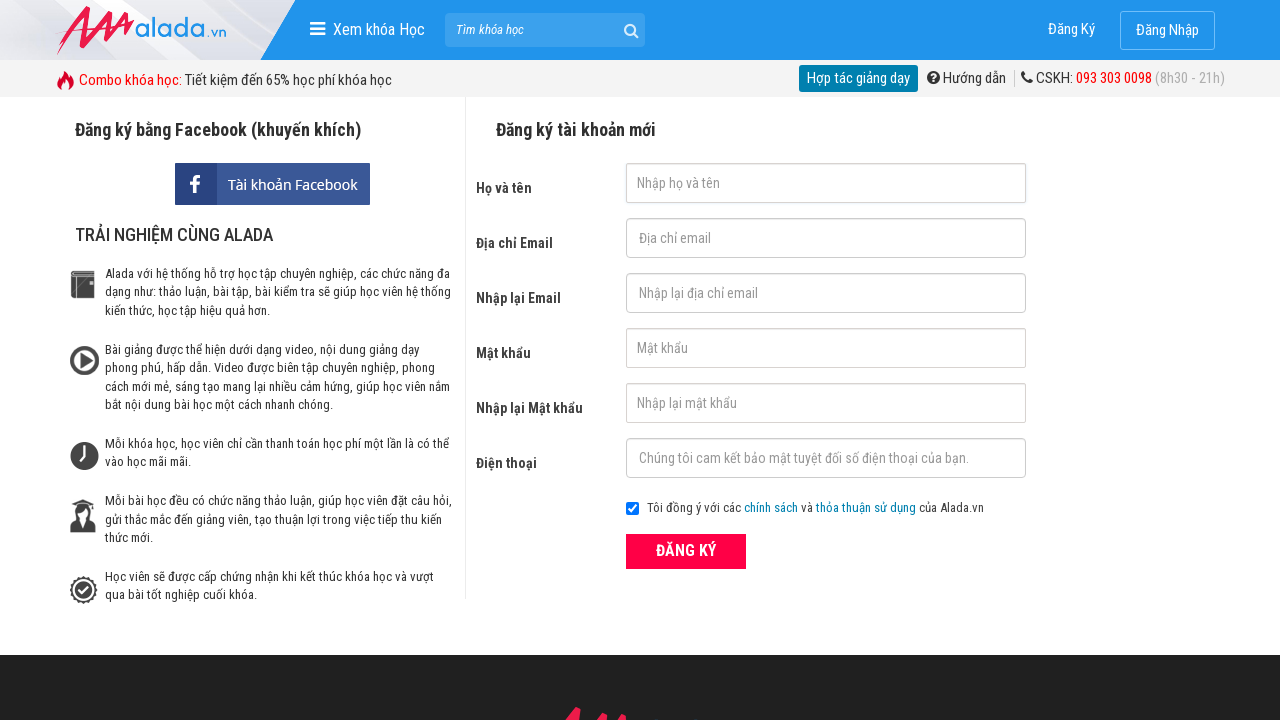

Cleared email field on input#txtEmail
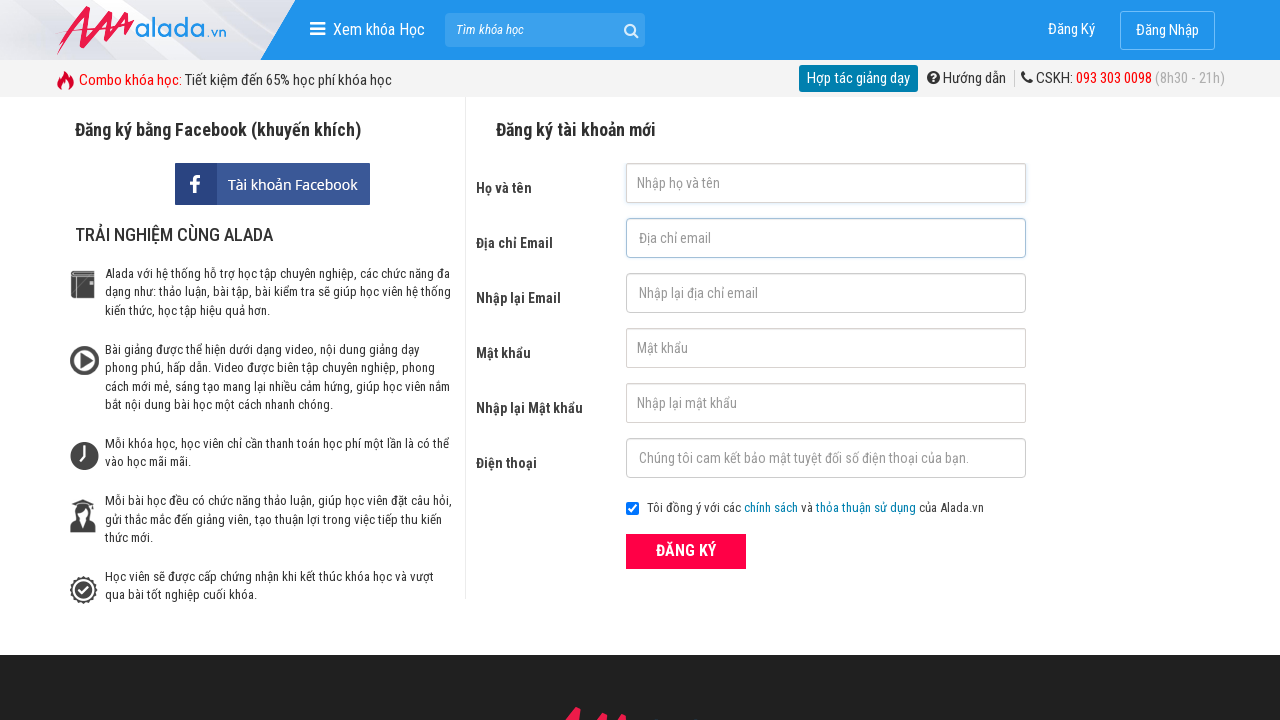

Cleared confirm email field on input#txtCEmail
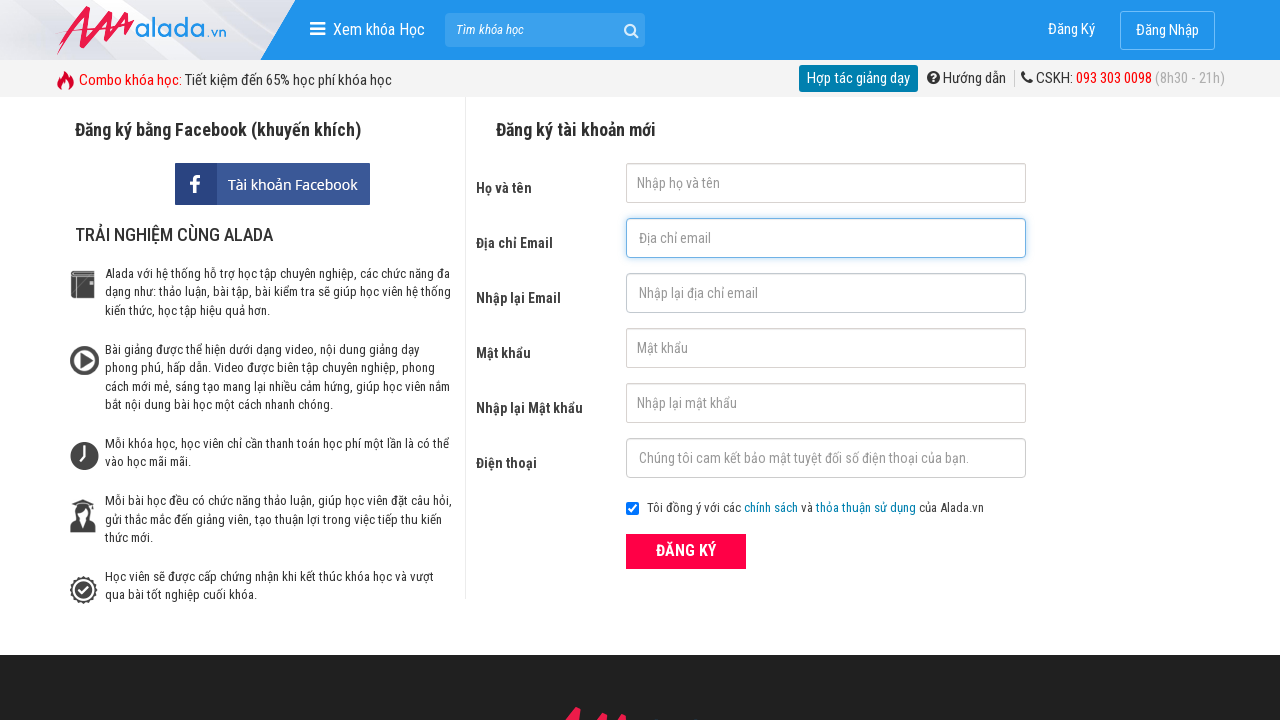

Cleared password field on input#txtPassword
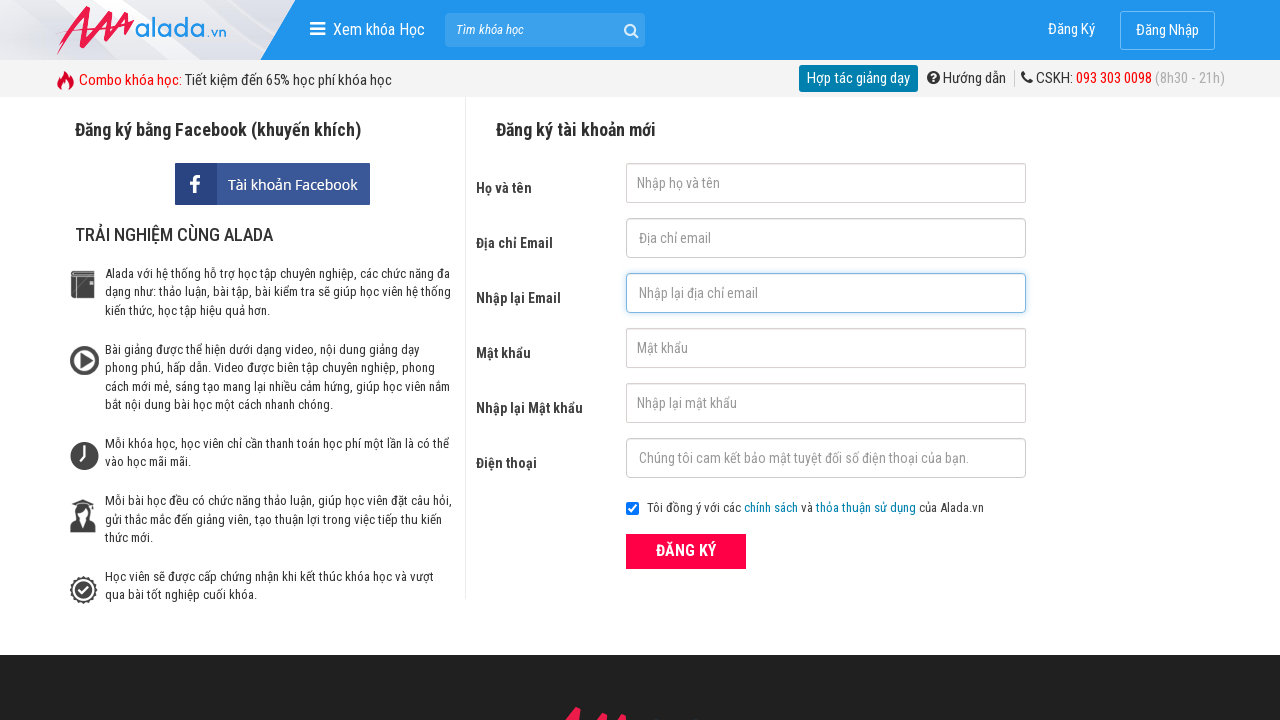

Cleared confirm password field on input#txtCPassword
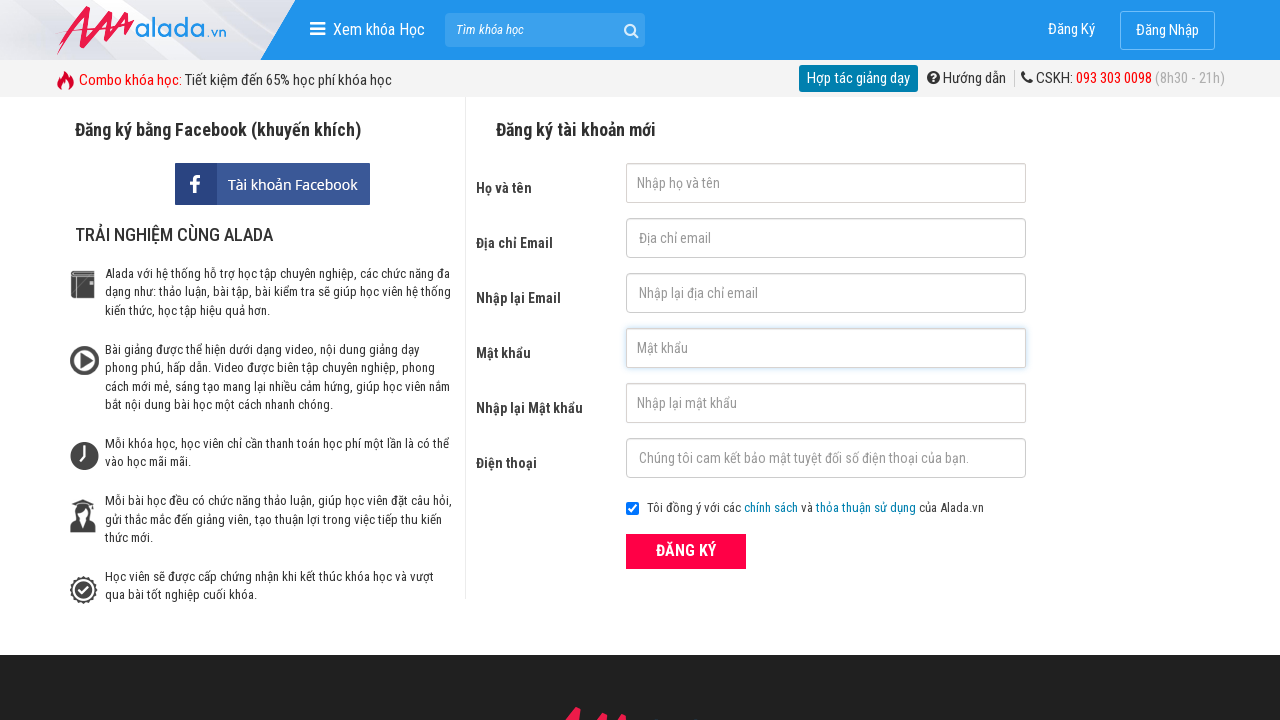

Cleared phone field on input#txtPhone
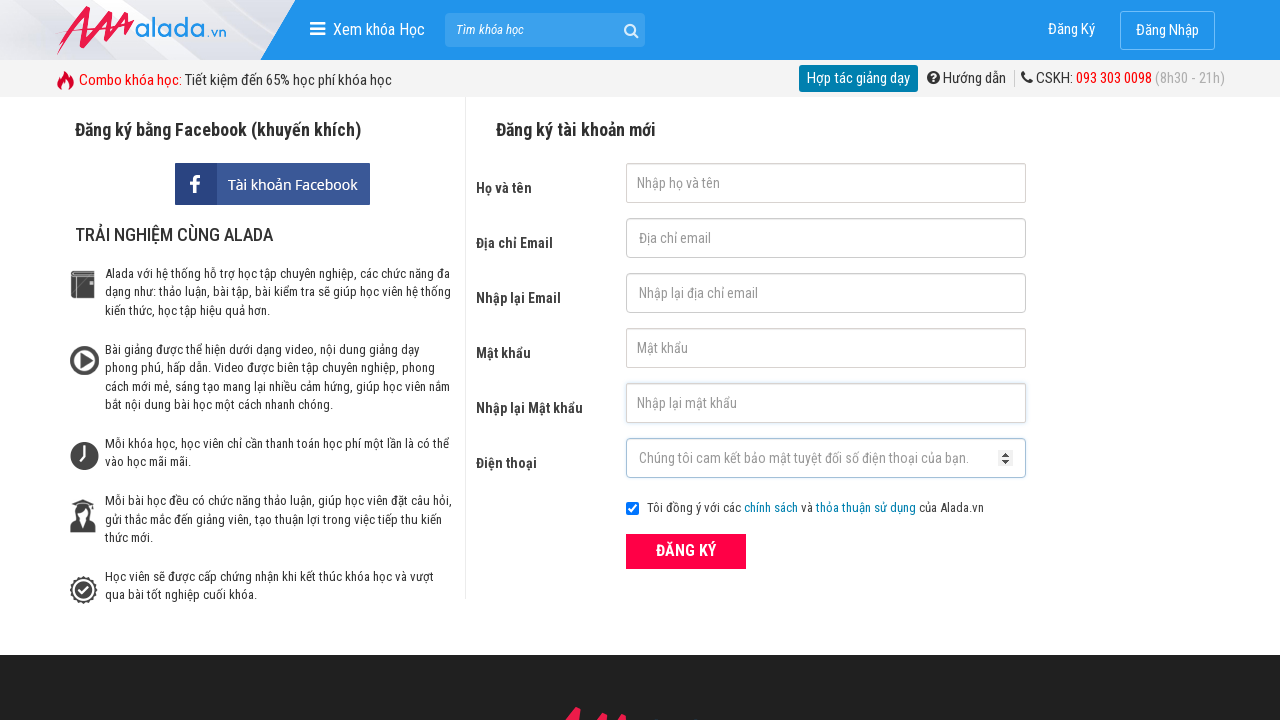

Entered 'Hoàng Hải' in first name field on input#txtFirstname
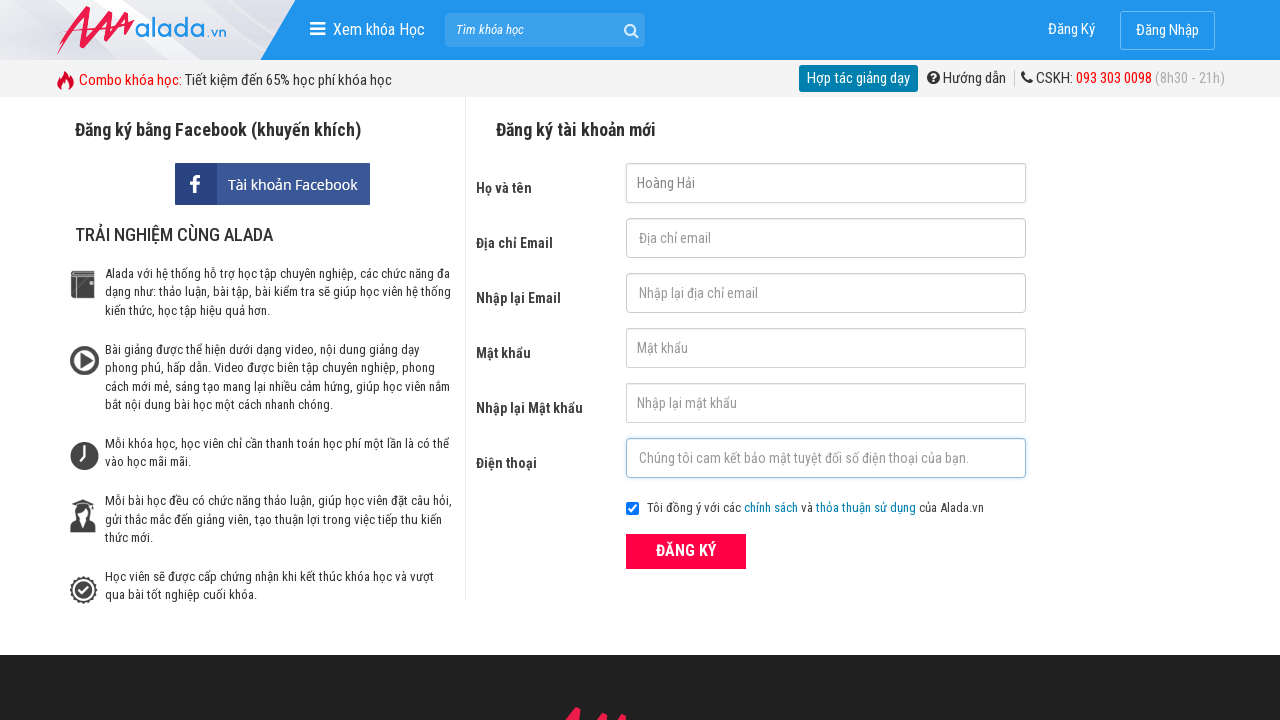

Entered invalid email 'abc123' in email field on input#txtEmail
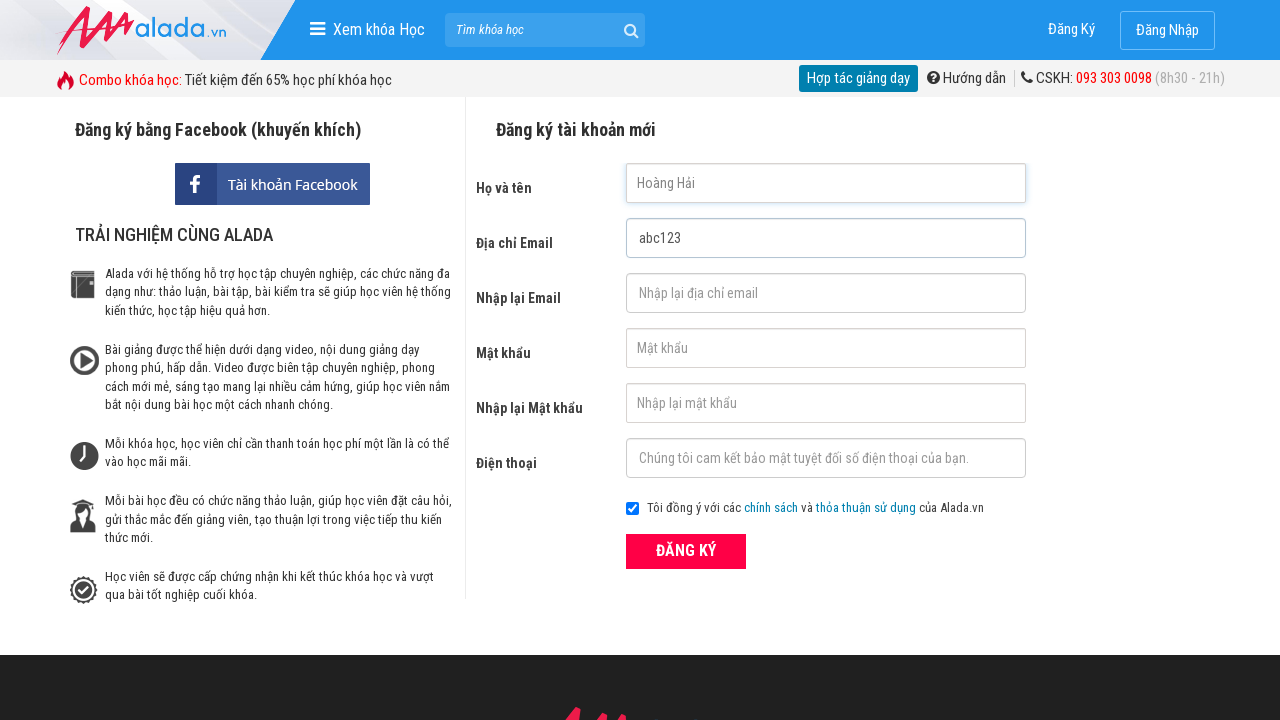

Entered invalid email 'abc123' in confirm email field on input#txtCEmail
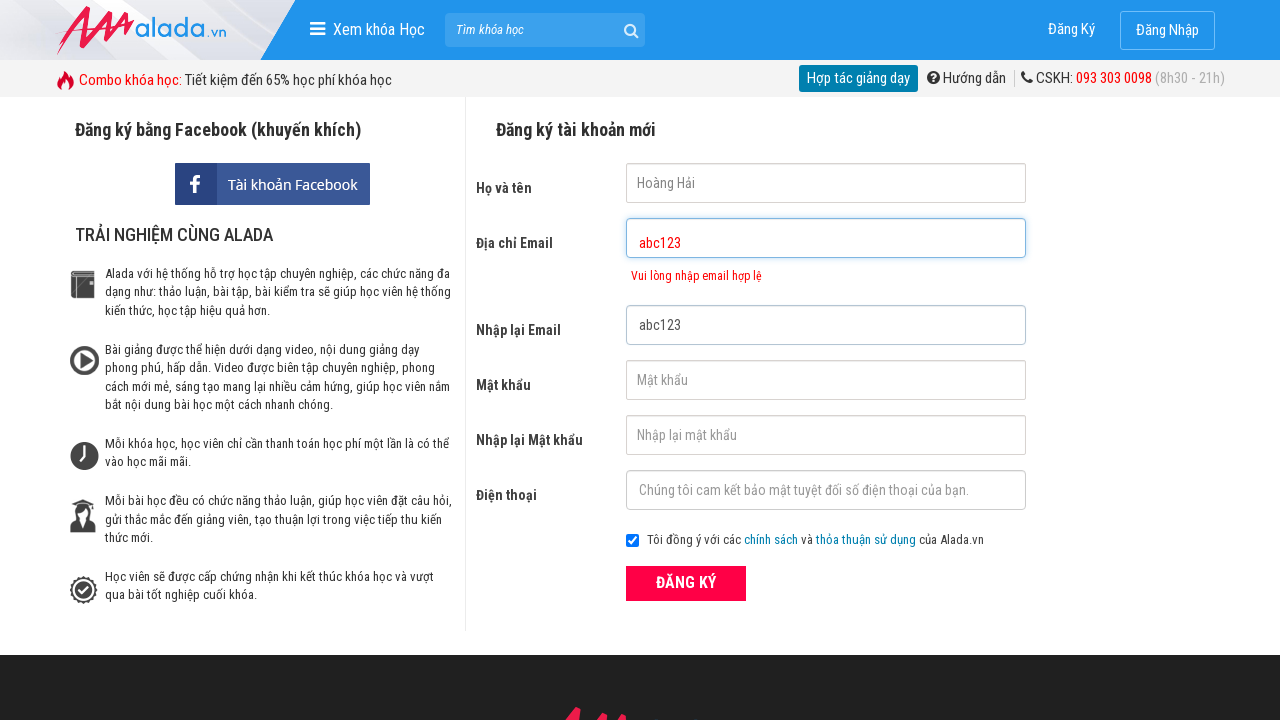

Entered password 'Abc@123' in password field on input#txtPassword
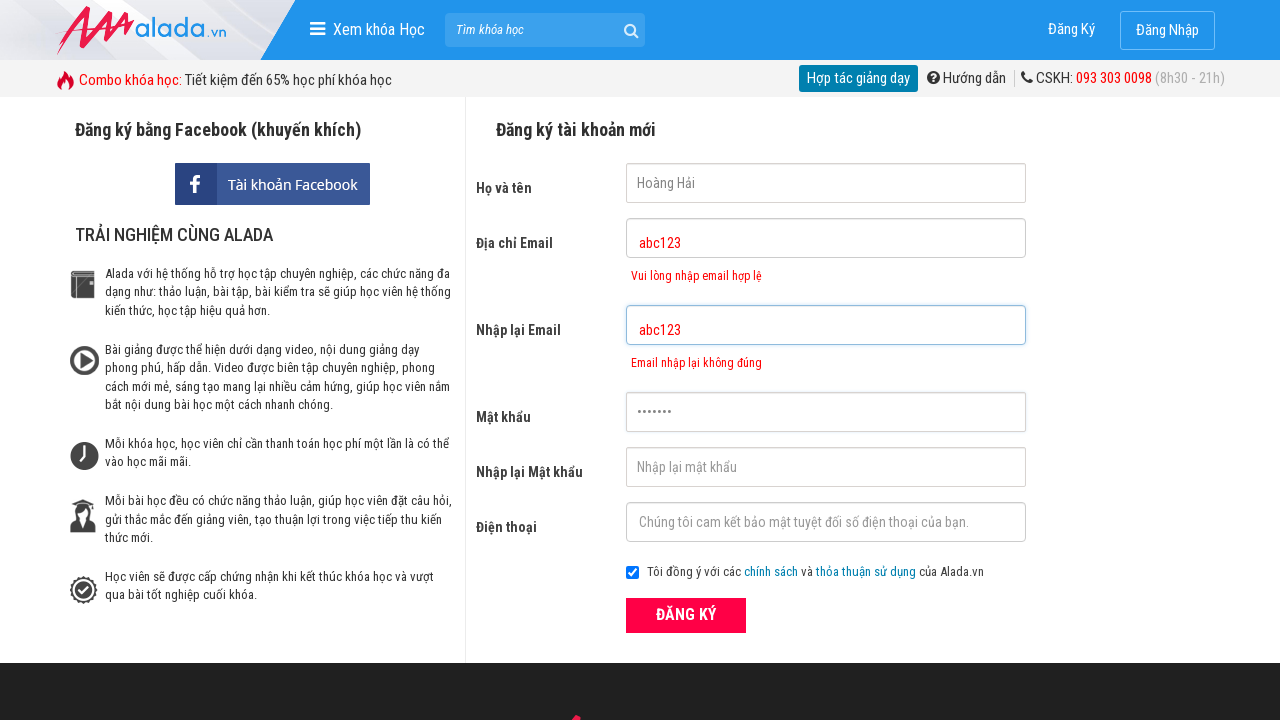

Entered password 'Abc@123' in confirm password field on input#txtCPassword
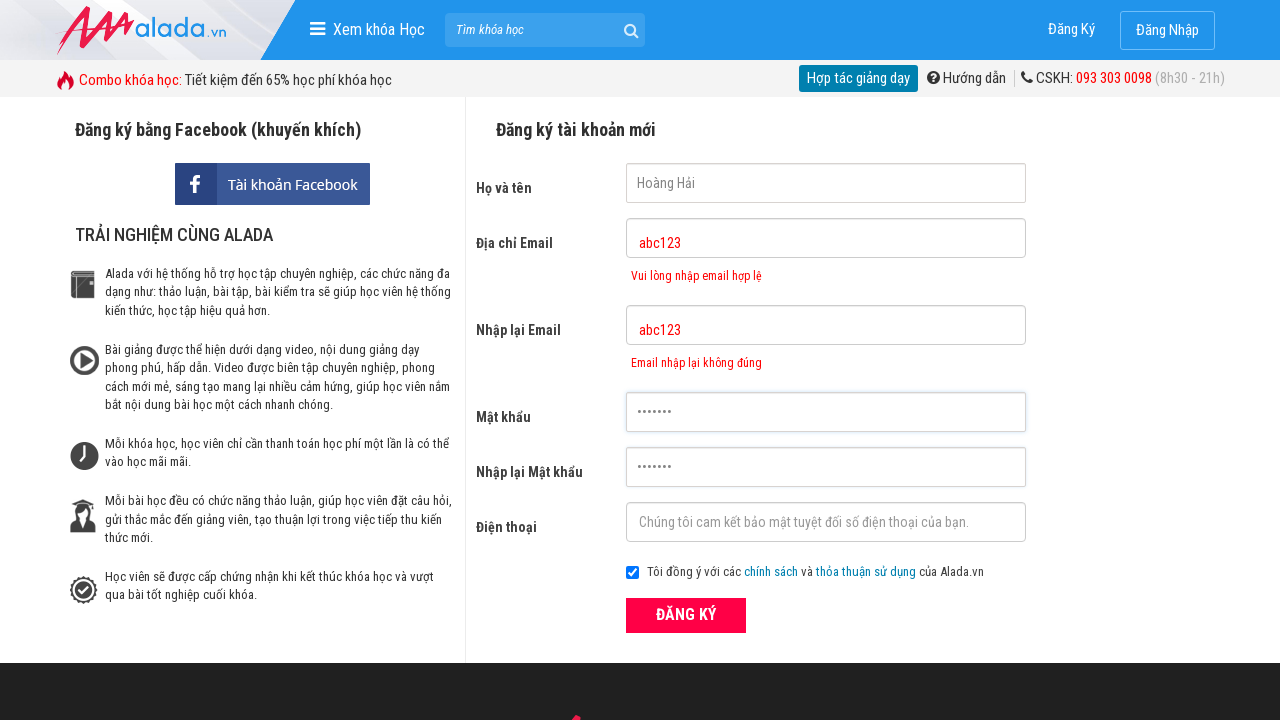

Entered phone number '0987654321' in phone field on input#txtPhone
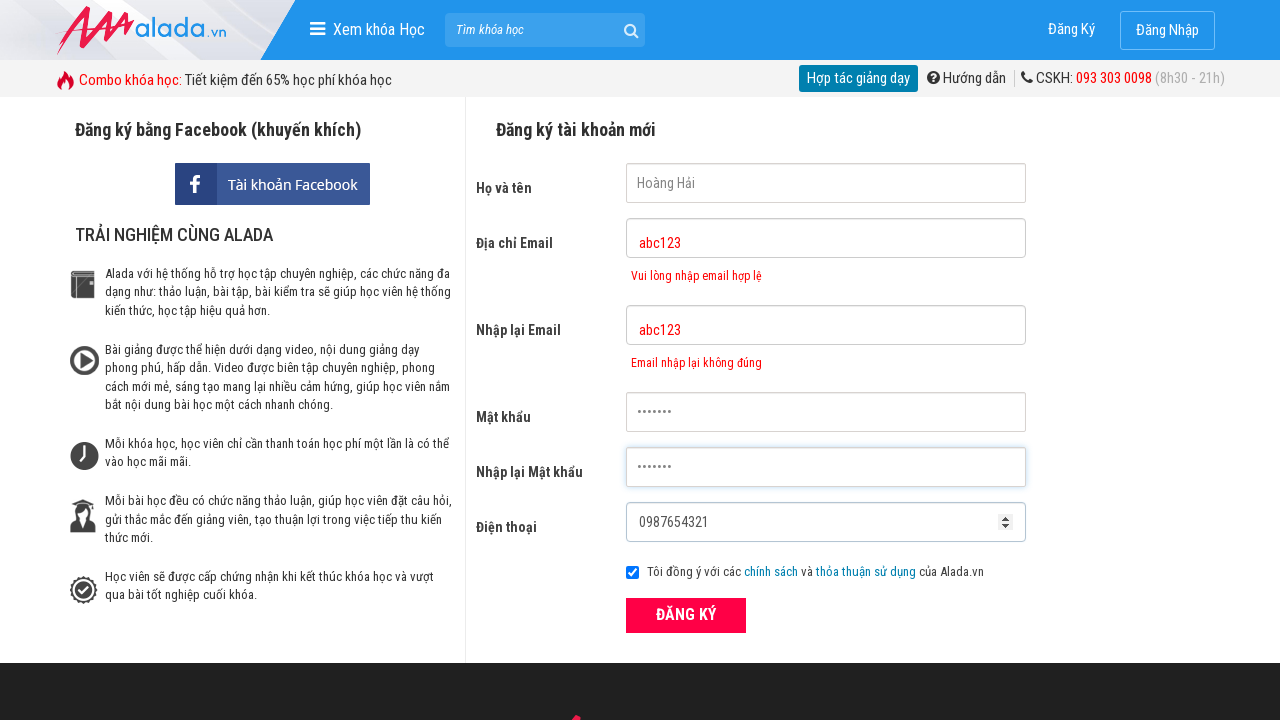

Clicked submit button to attempt registration with invalid email at (686, 615) on button[type='submit']
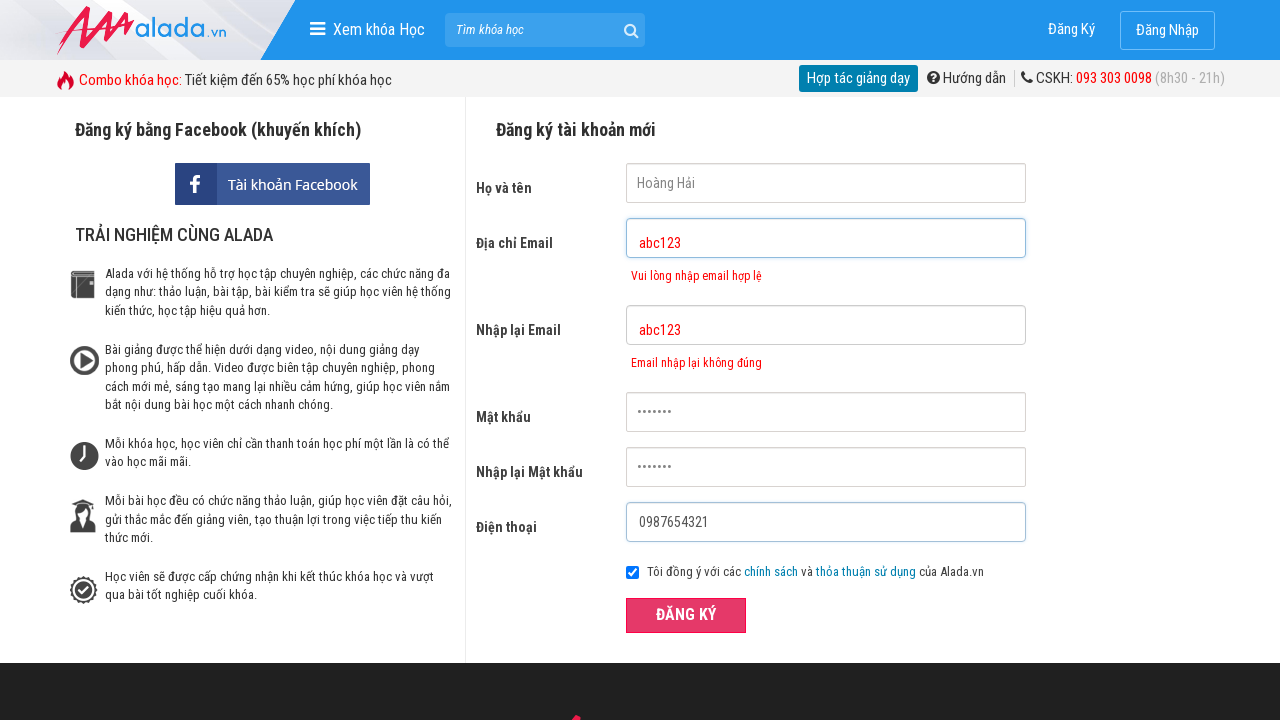

Email validation error message appeared
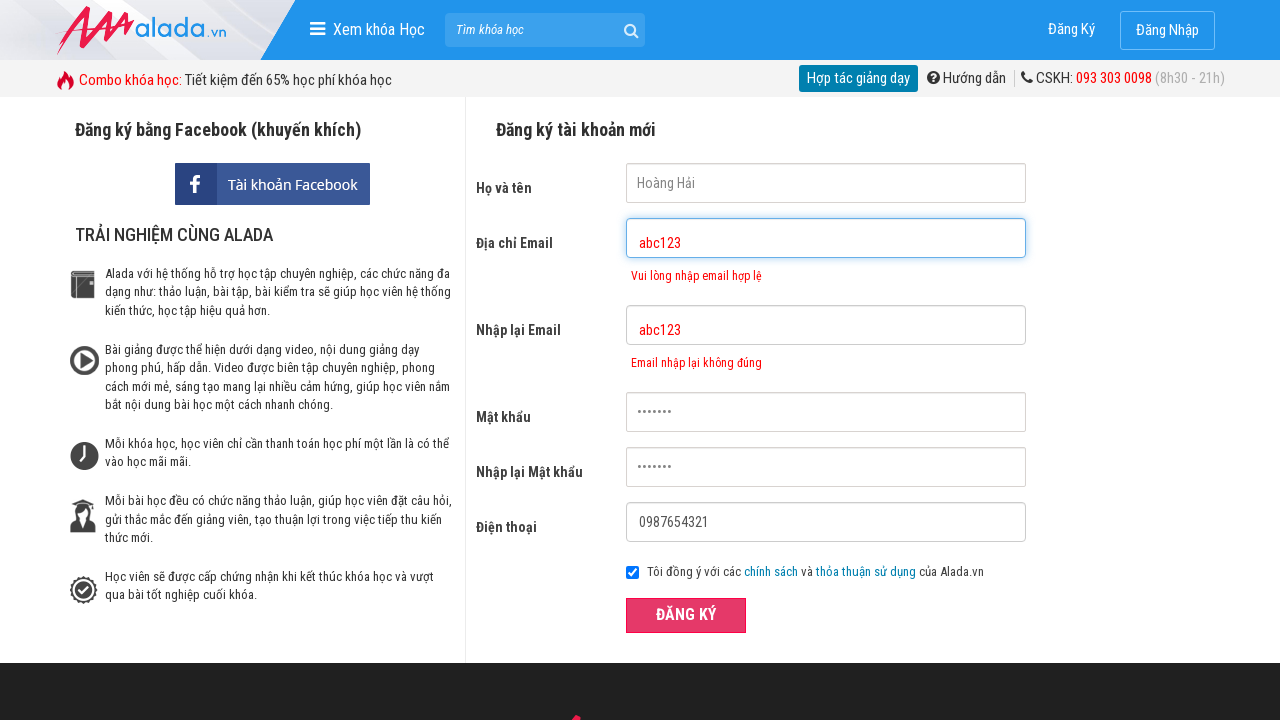

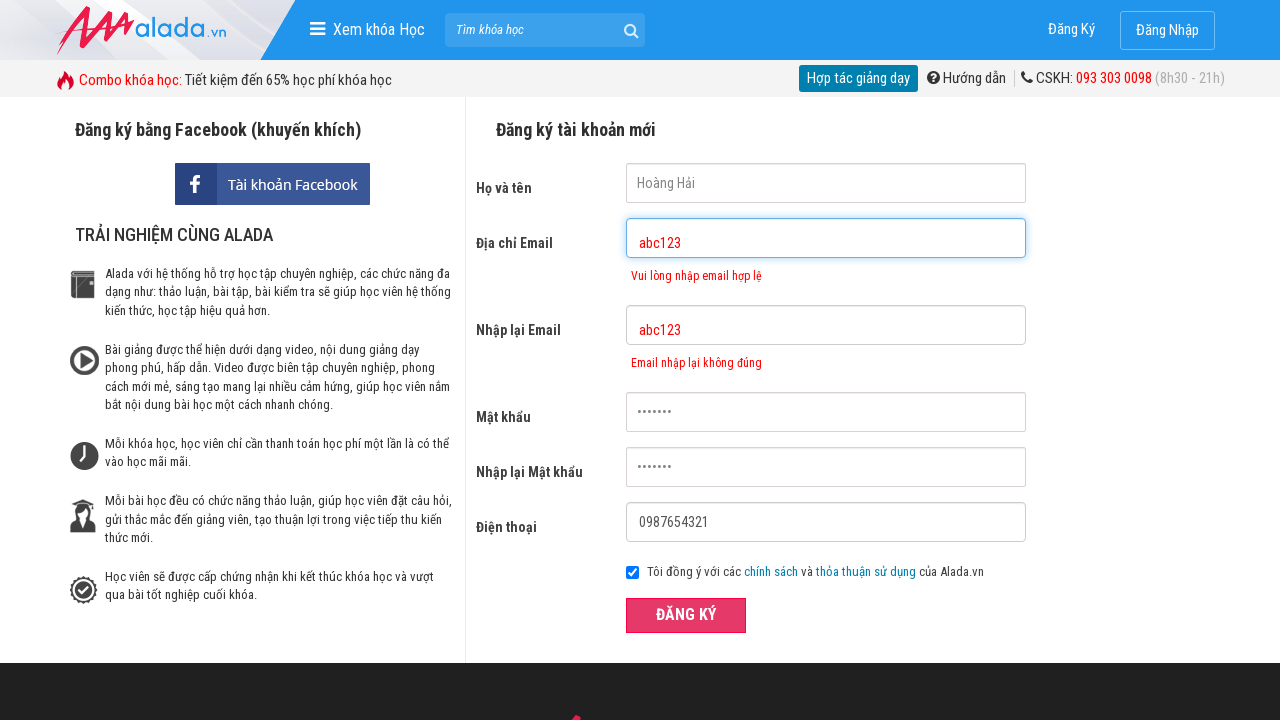